Tests drag and drop functionality by dragging an element from one location and dropping it onto another element within an iframe

Starting URL: https://jqueryui.com/droppable/

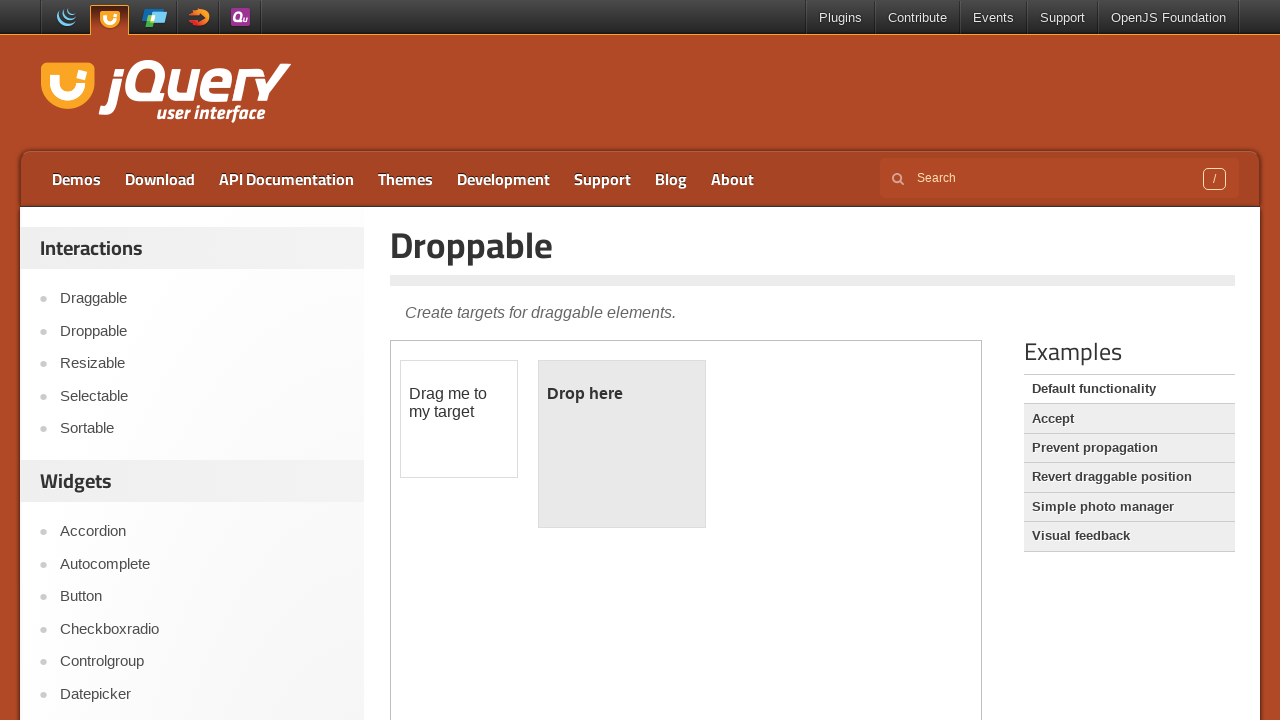

Located the first iframe containing drag and drop elements
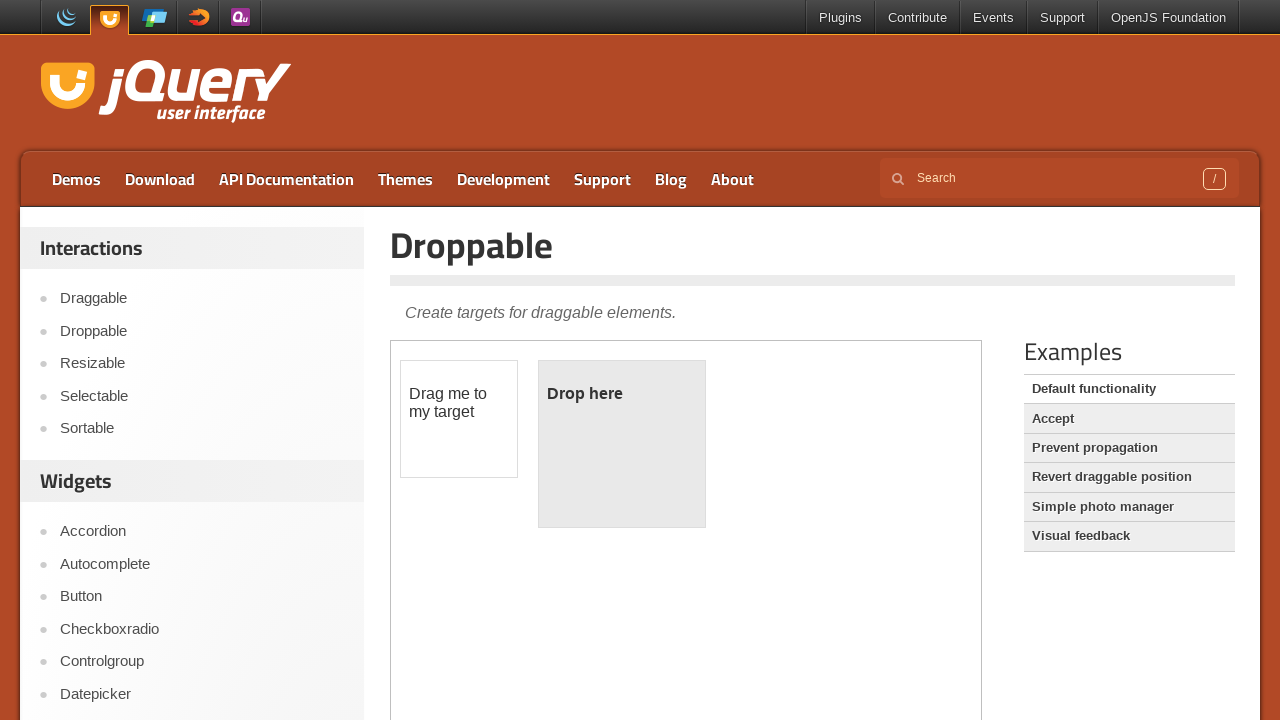

Located the draggable element with id 'draggable'
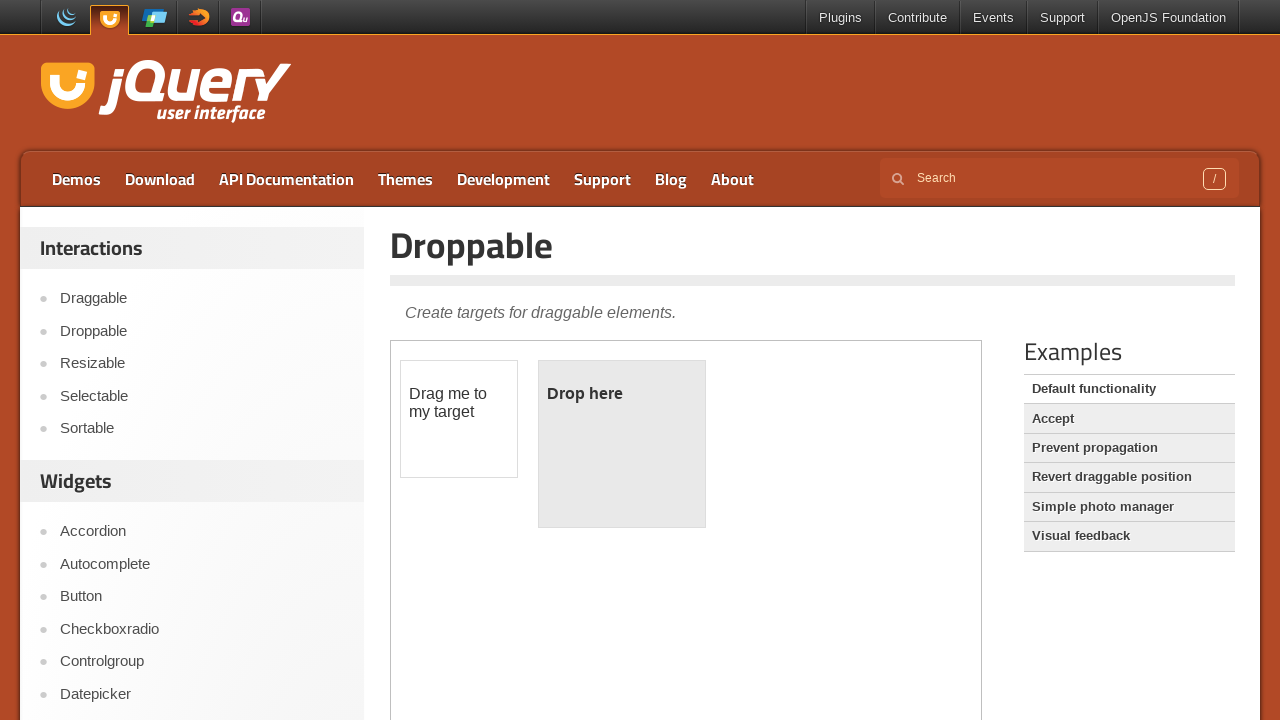

Located the droppable target element with id 'droppable'
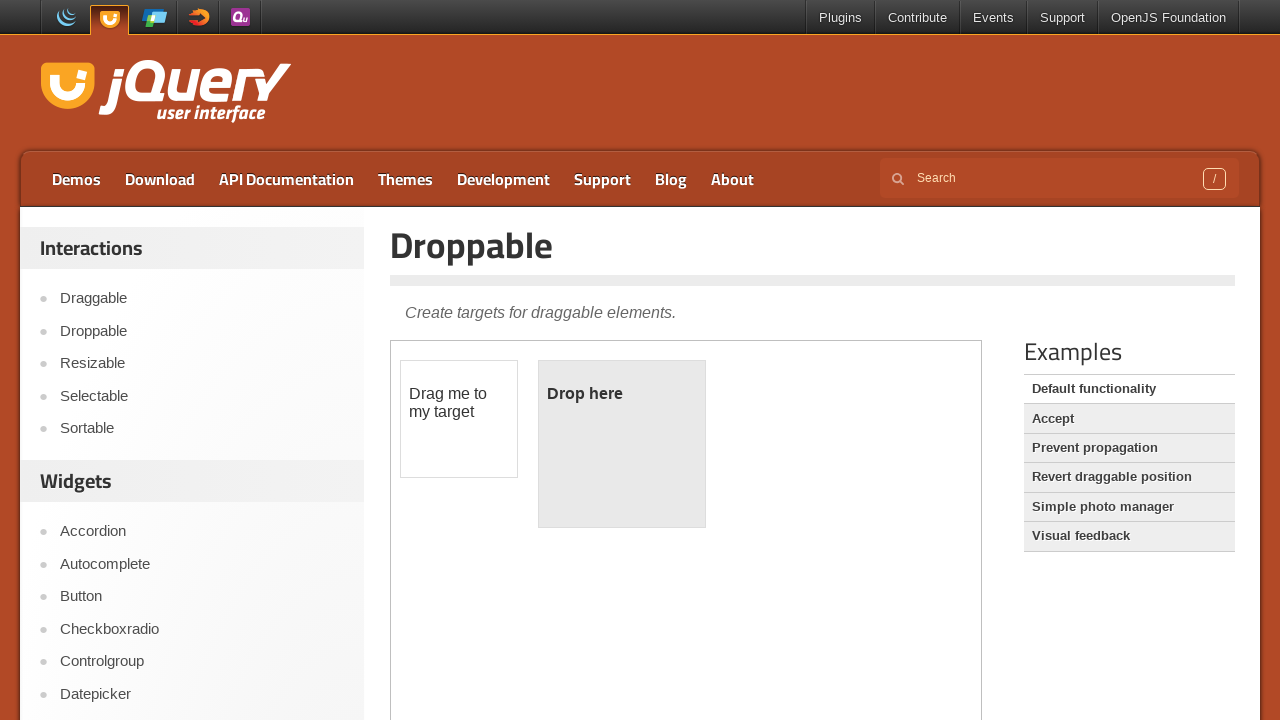

Dragged the draggable element onto the droppable target at (622, 444)
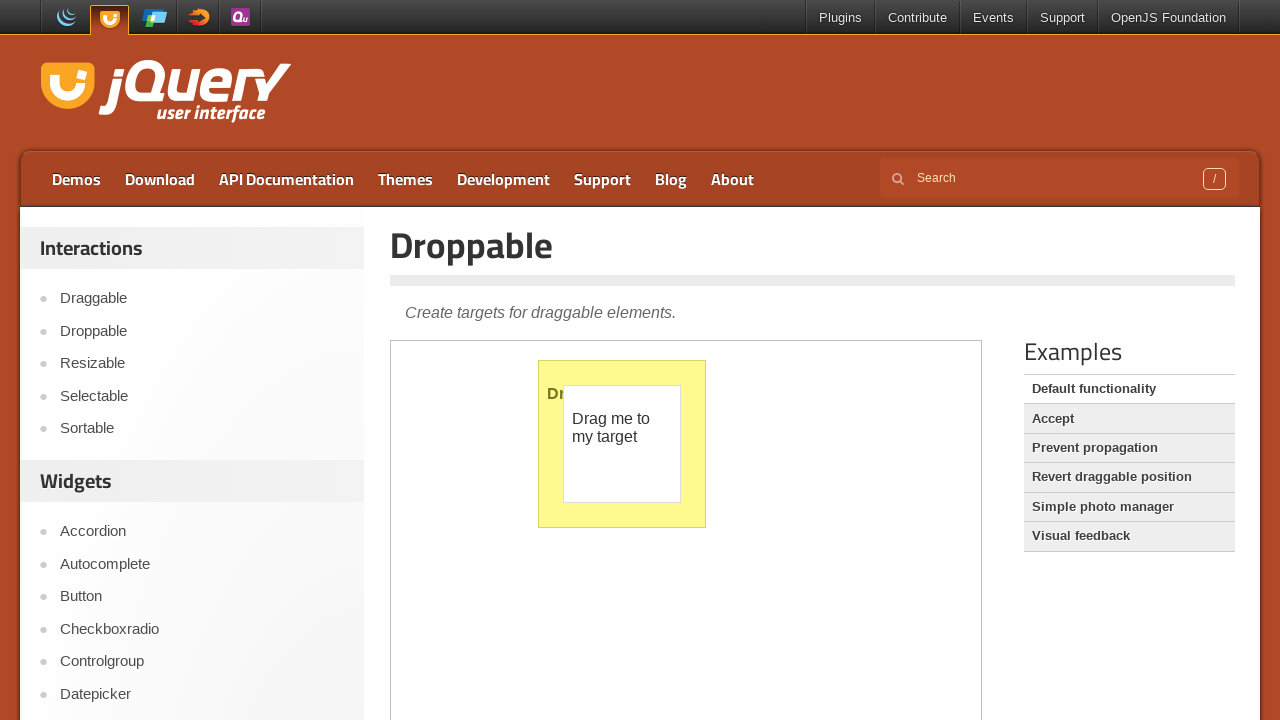

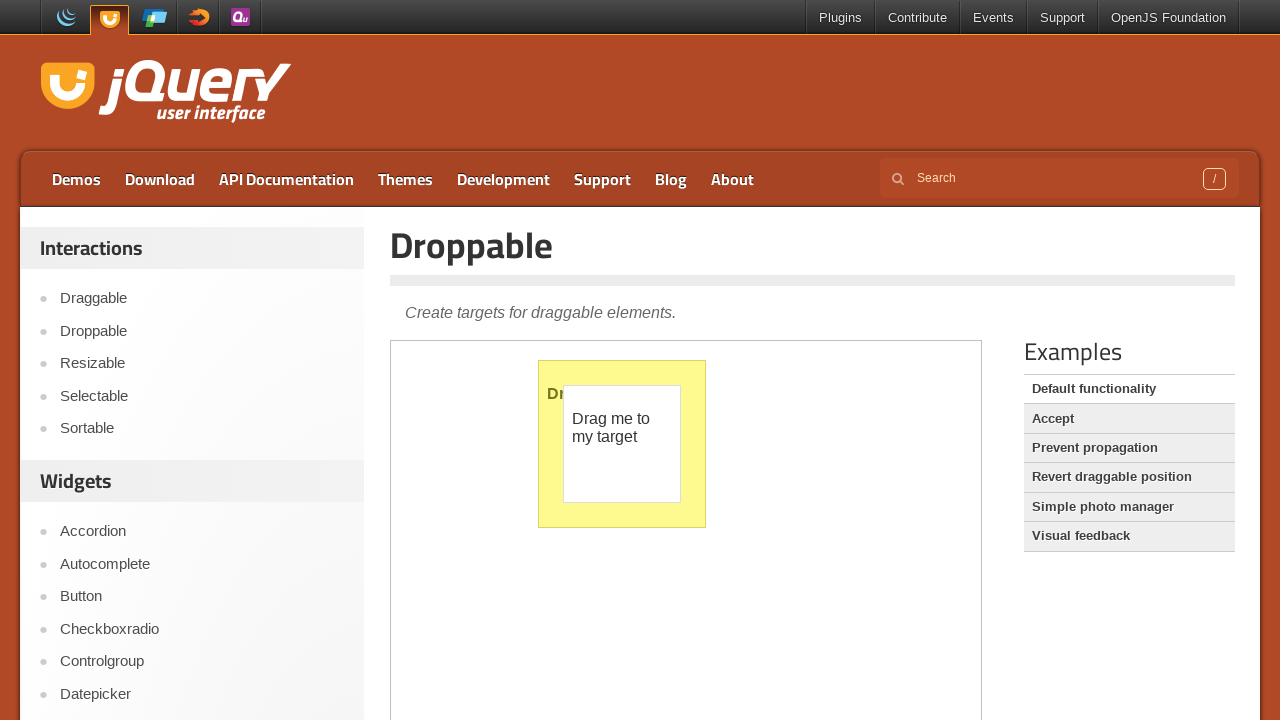